Opens the website and verifies that the current URL matches the expected URL

Starting URL: https://automationexercise.com/

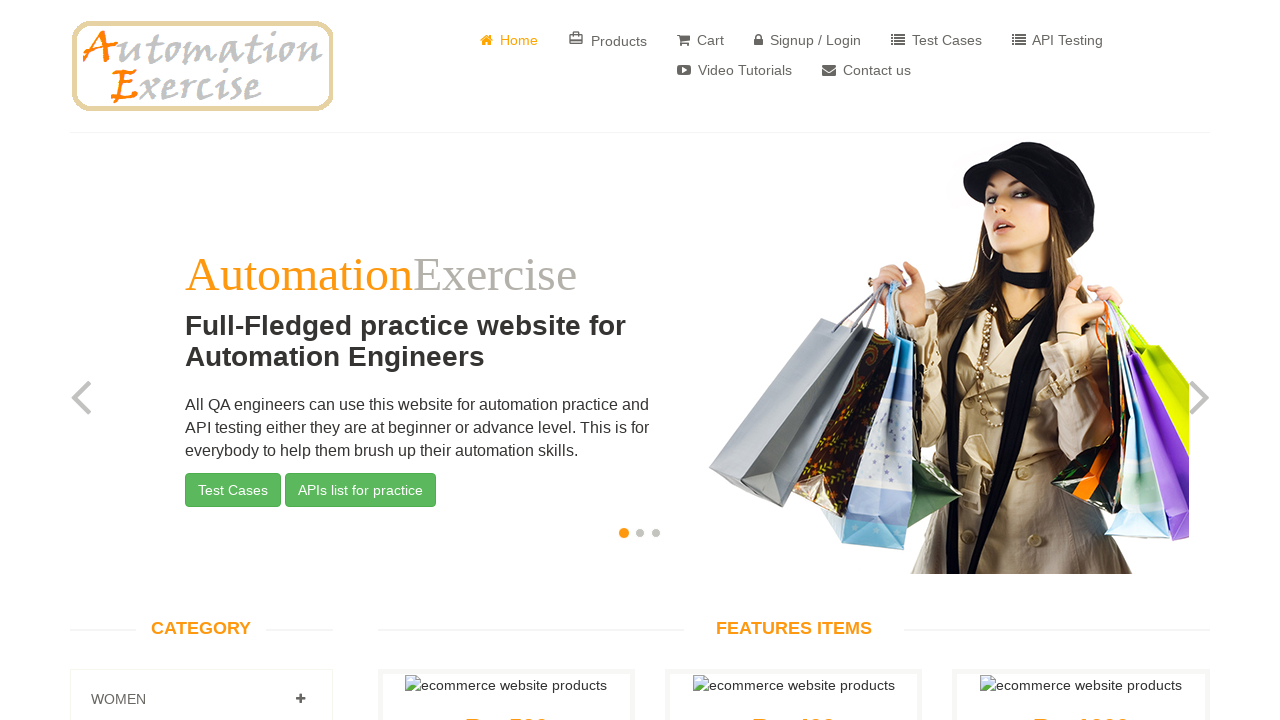

Verified that current URL matches expected URL https://automationexercise.com/
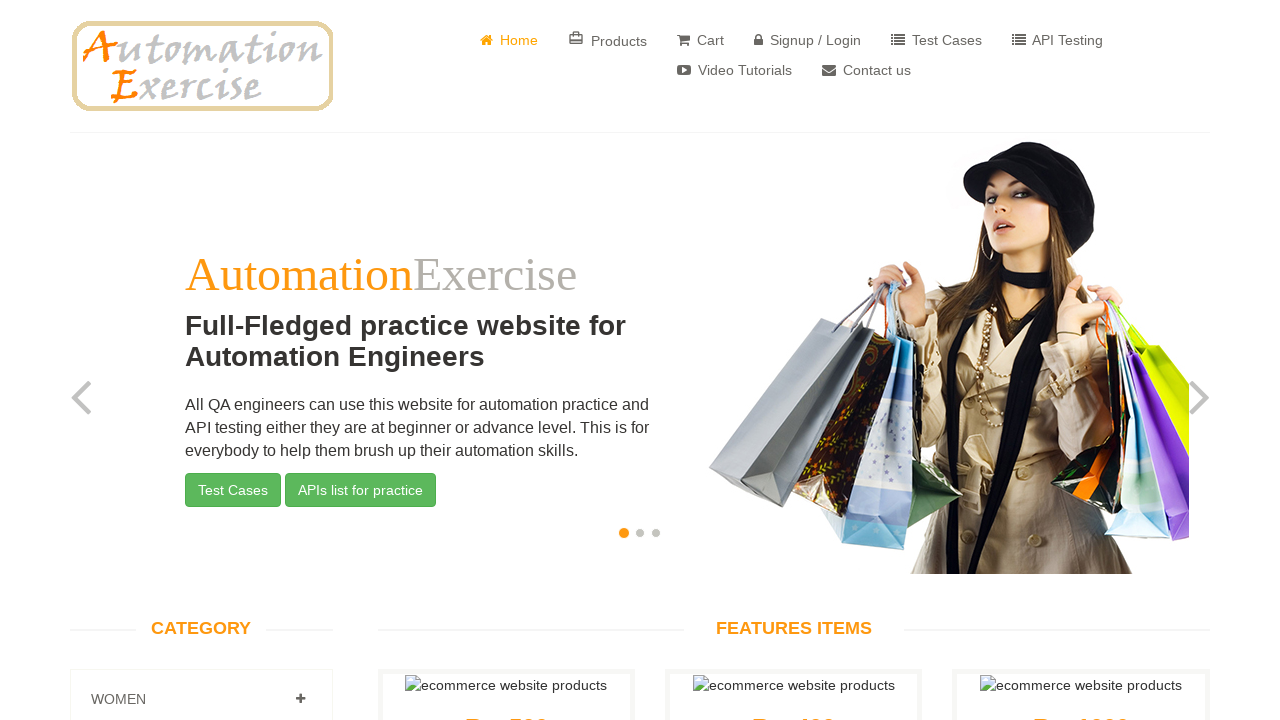

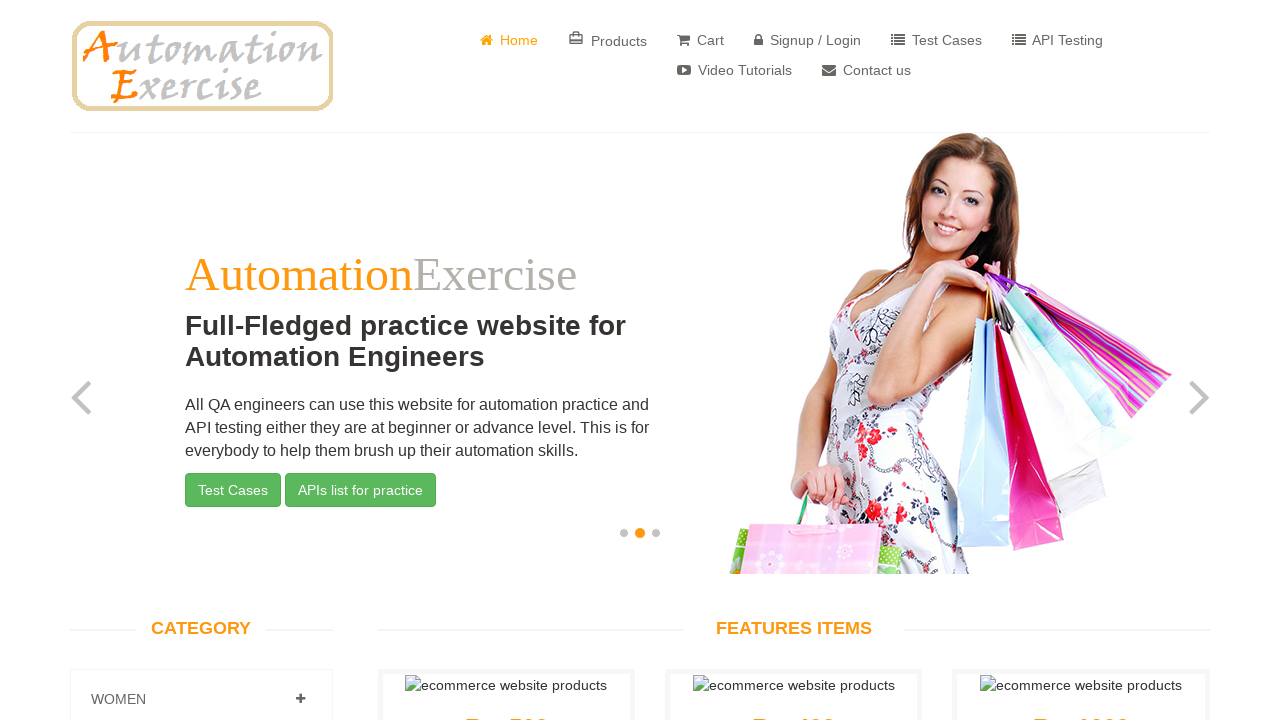